Tests date picker interaction on a visa application form by selecting a specific date of birth (September 18, 1997)

Starting URL: https://www.dummyticket.com/dummy-ticket-for-visa-application/

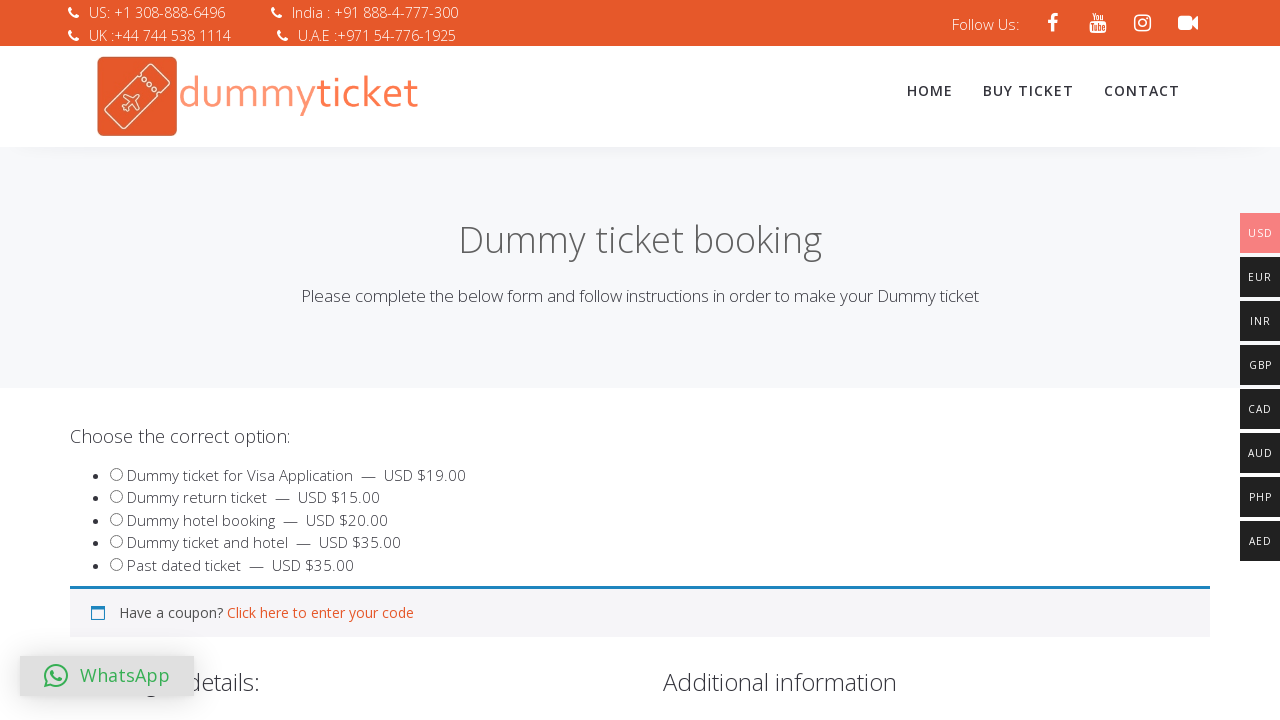

Clicked on date of birth field to open date picker at (344, 360) on #dob
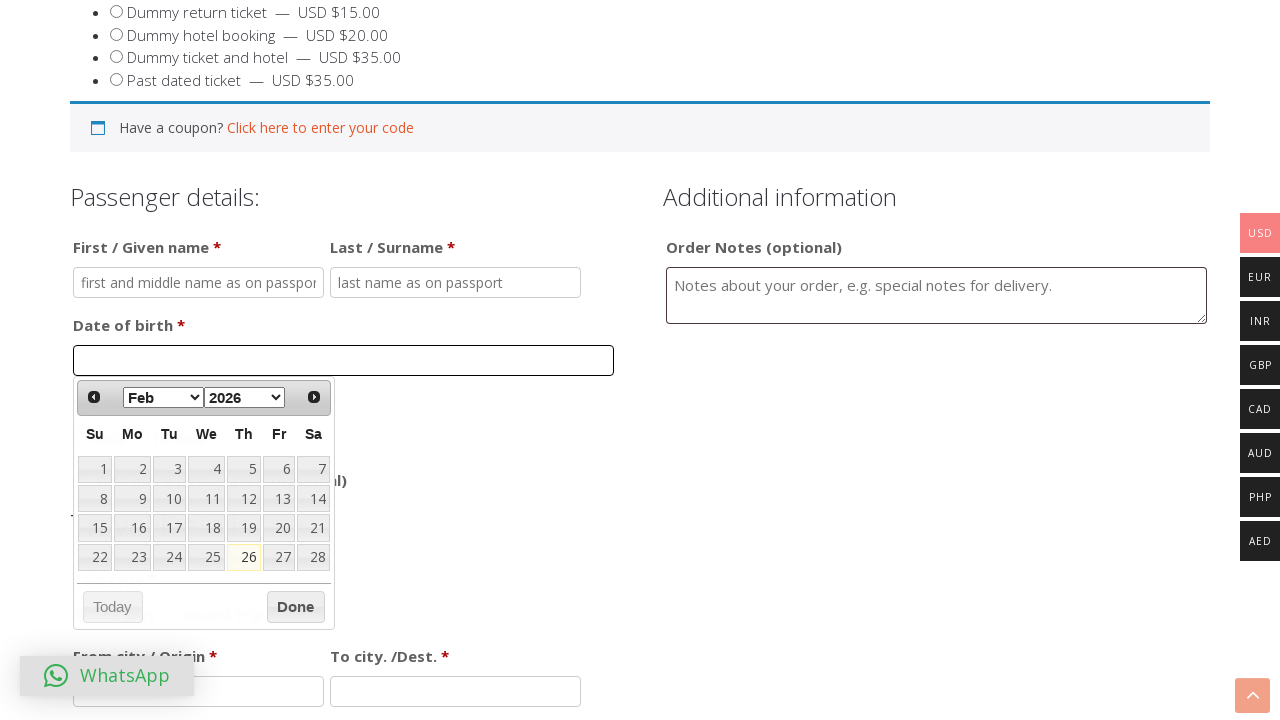

Selected year 1997 from date picker dropdown on select.ui-datepicker-year
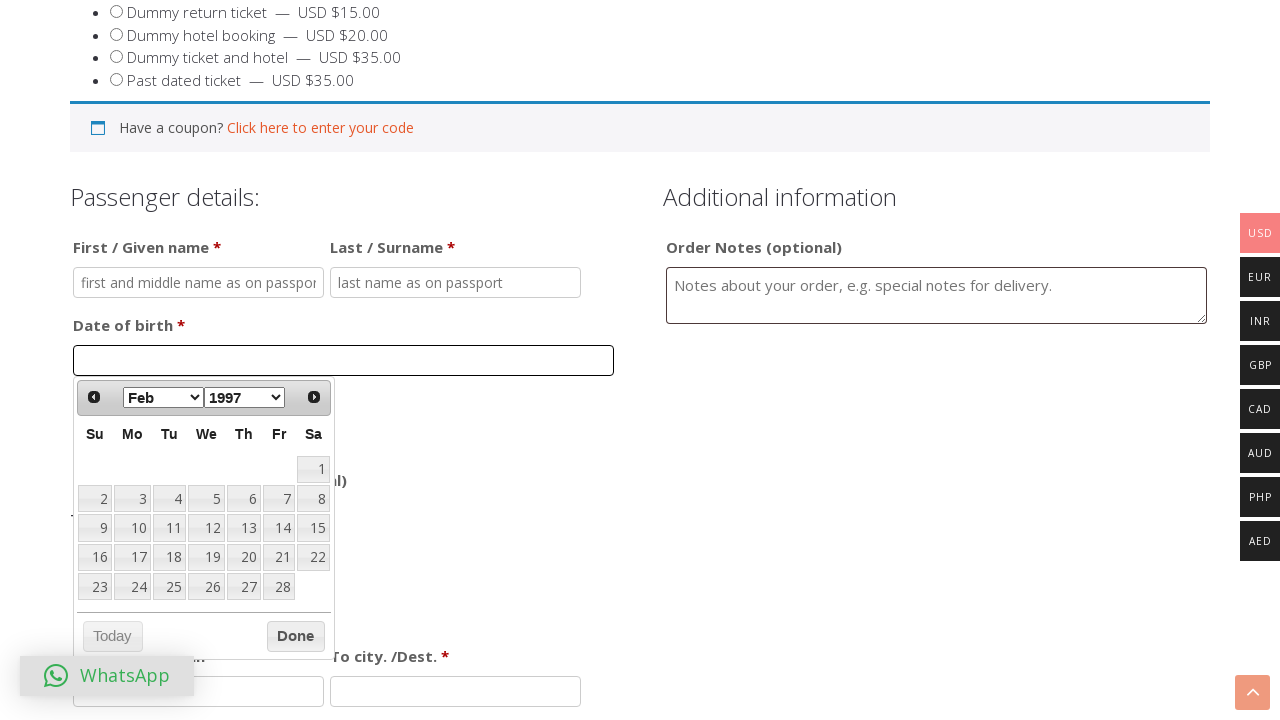

Selected September from date picker month dropdown on select.ui-datepicker-month
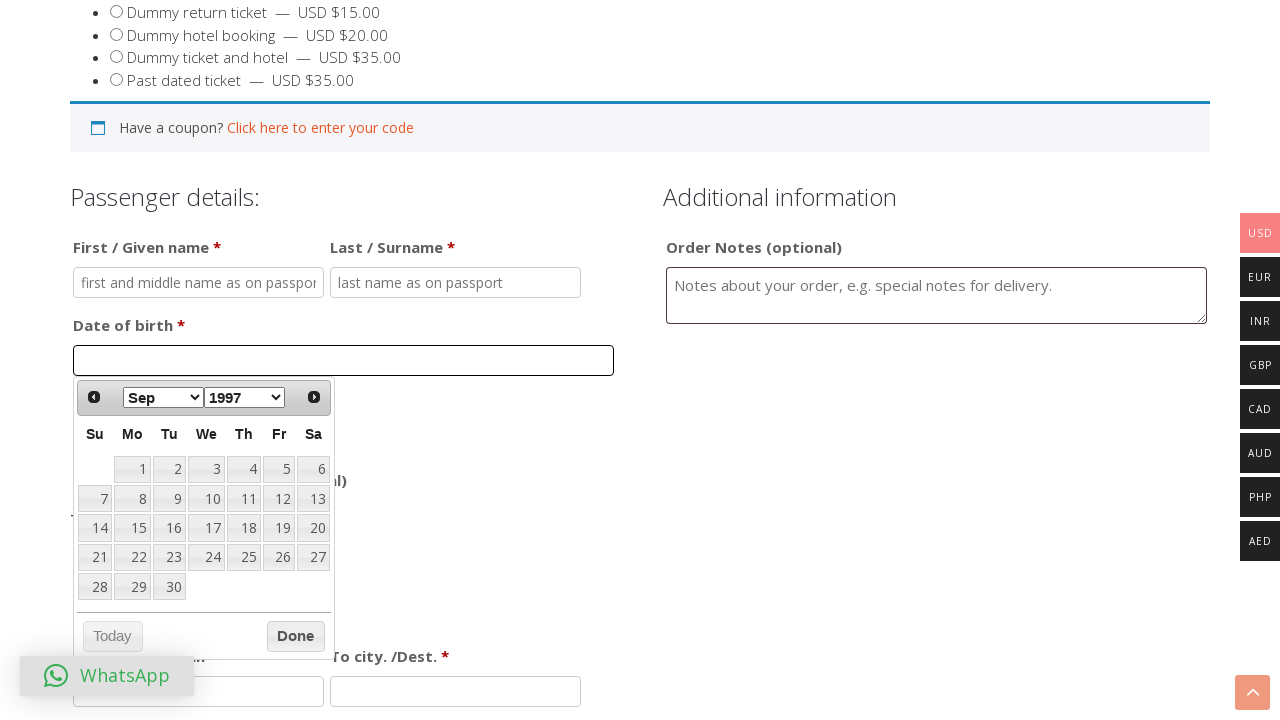

Selected the 18th day to complete date of birth selection (September 18, 1997) at (244, 528) on a[data-date='18']
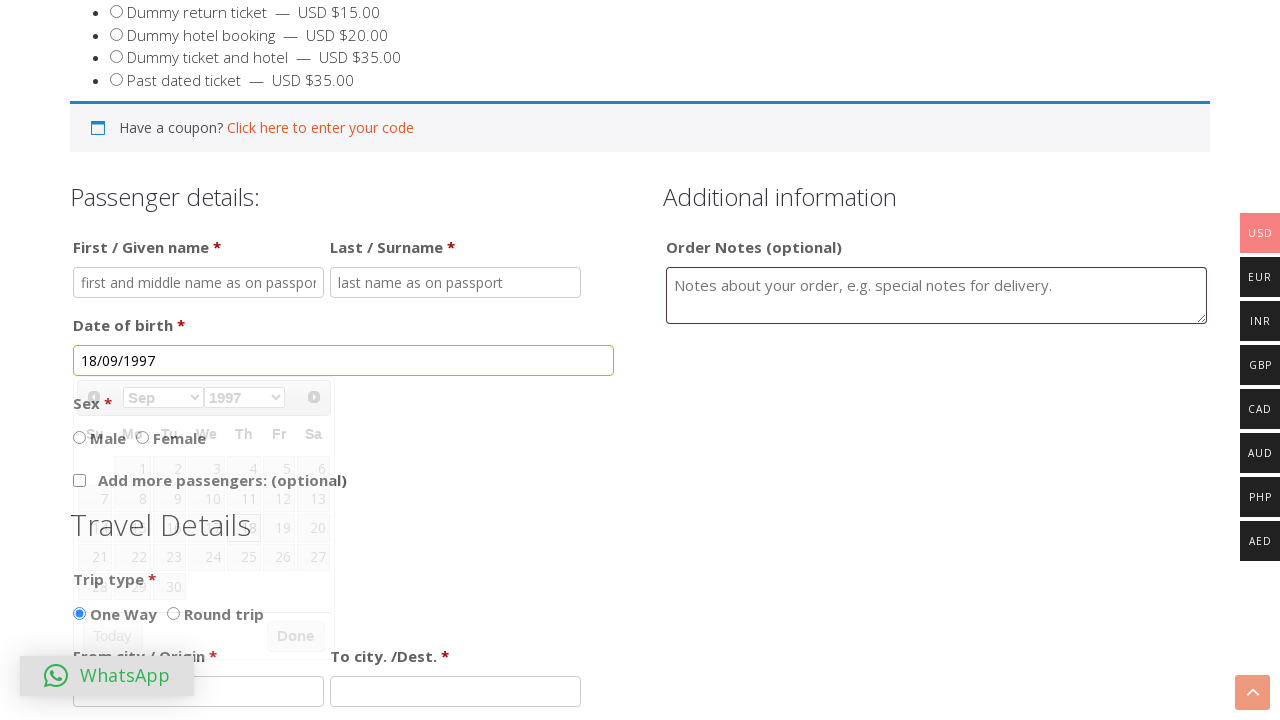

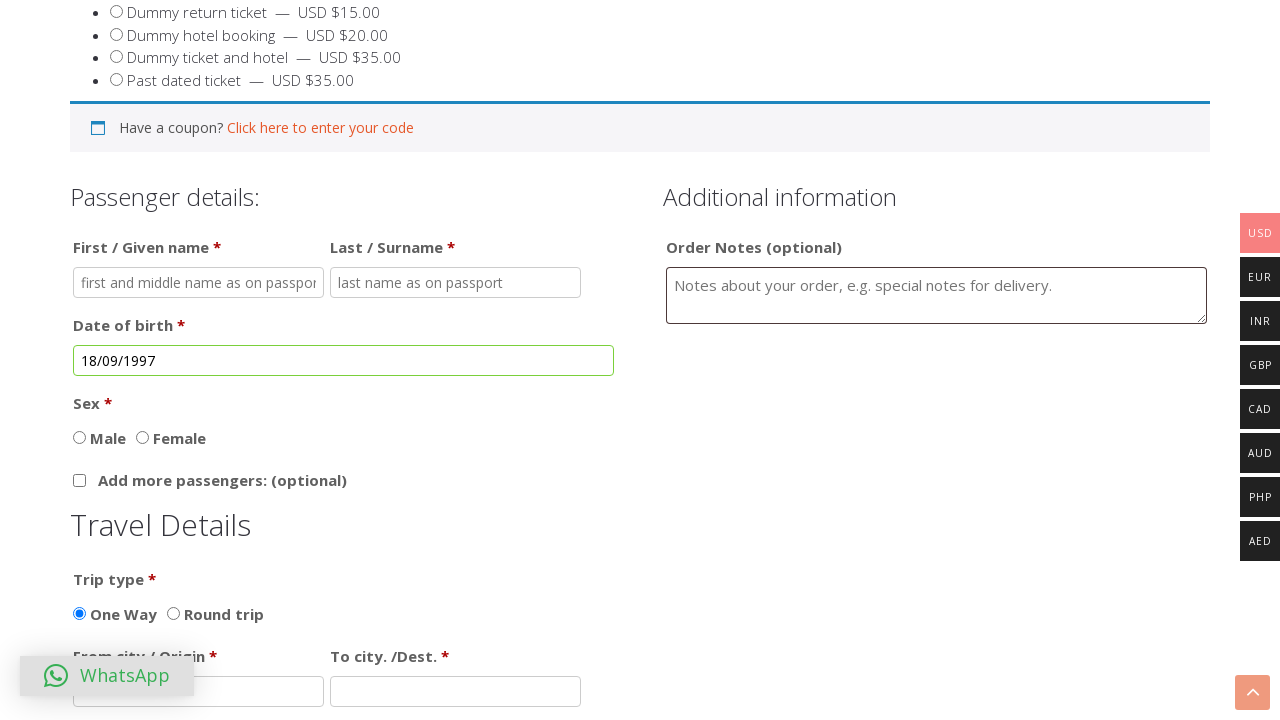